Tests page scrolling functionality by navigating to The Testing Academy website and scrolling down the page using keyboard PAGE_DOWN key presses.

Starting URL: https://thetestingacademy.com/

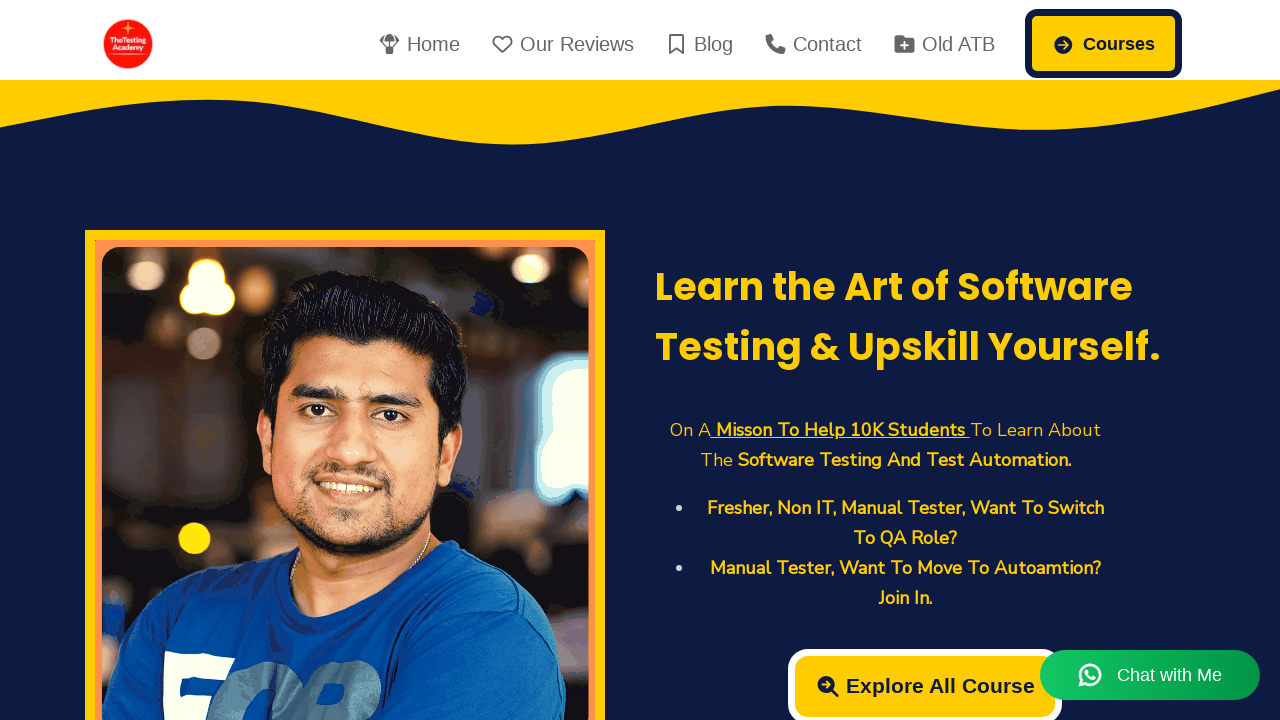

Set viewport size to 1920x1080
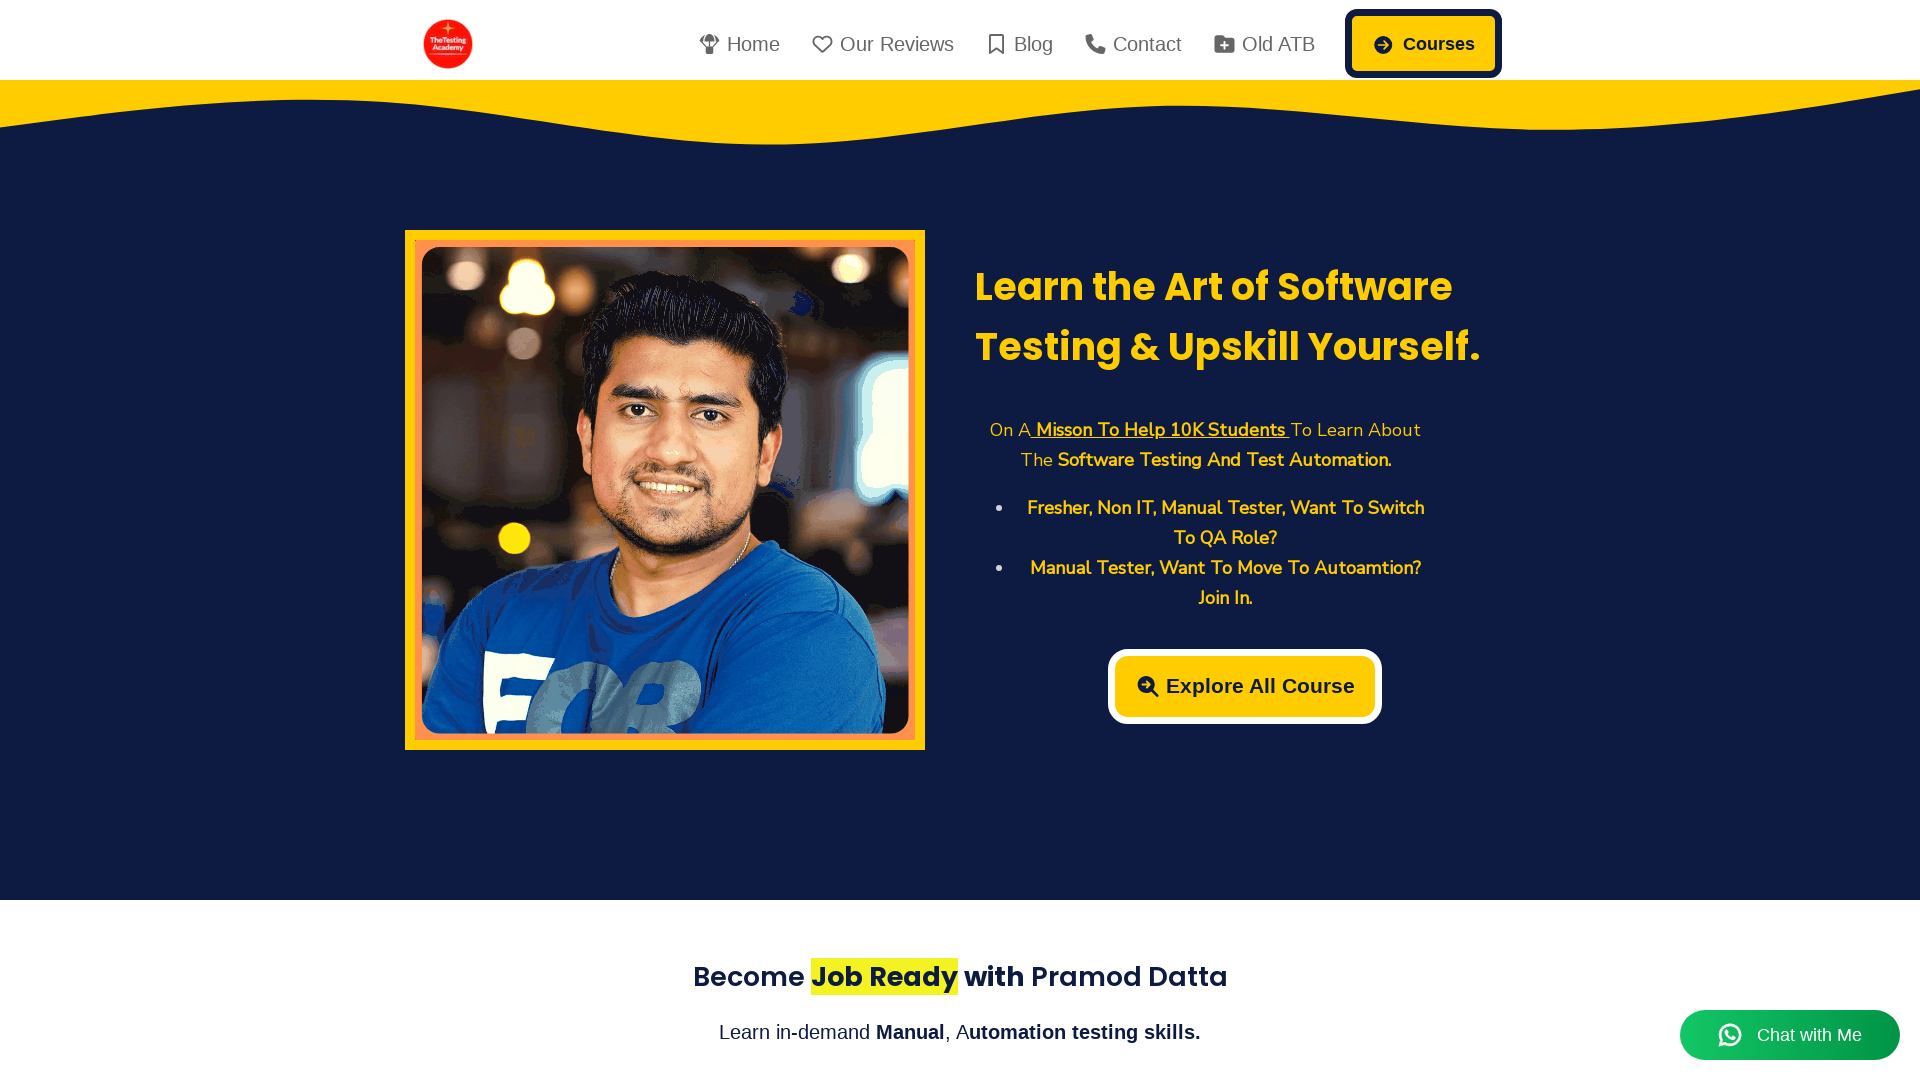

Page load state complete
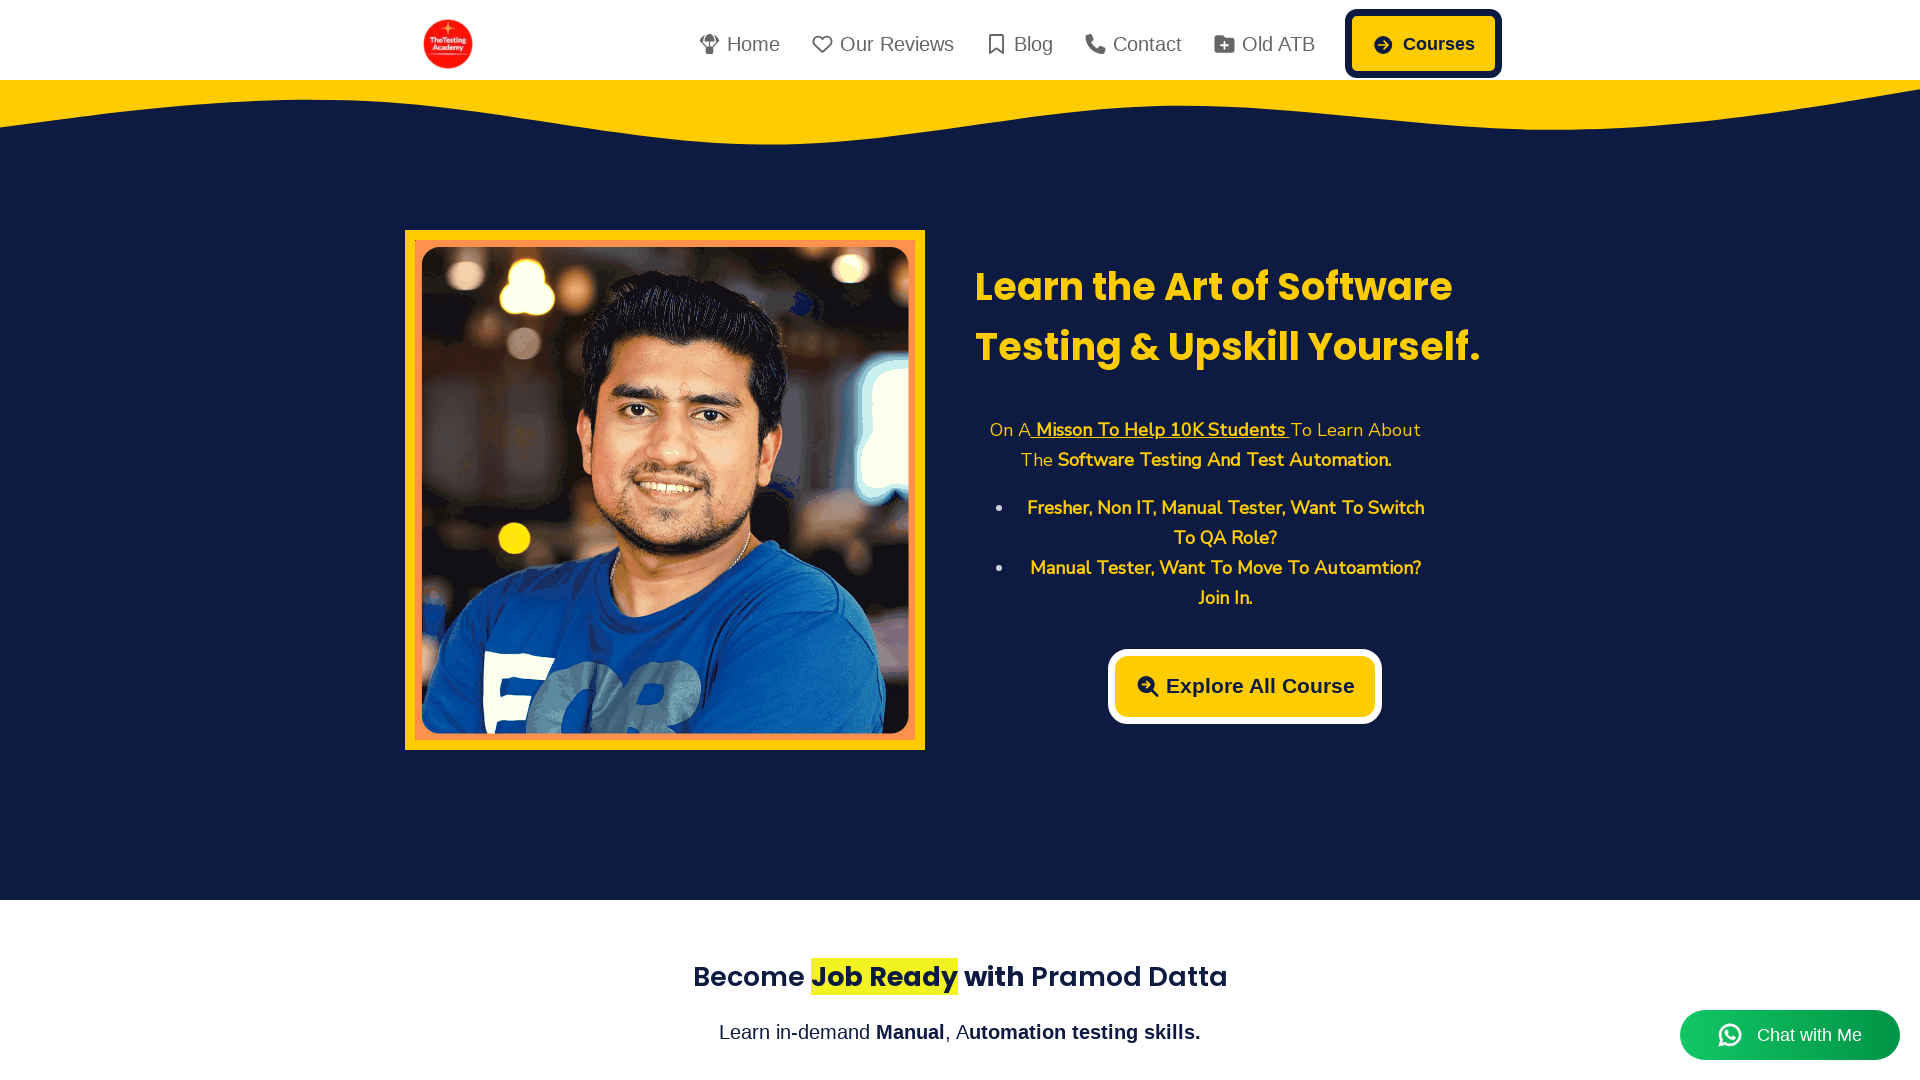

Scrolled down using PAGE_DOWN key (first scroll)
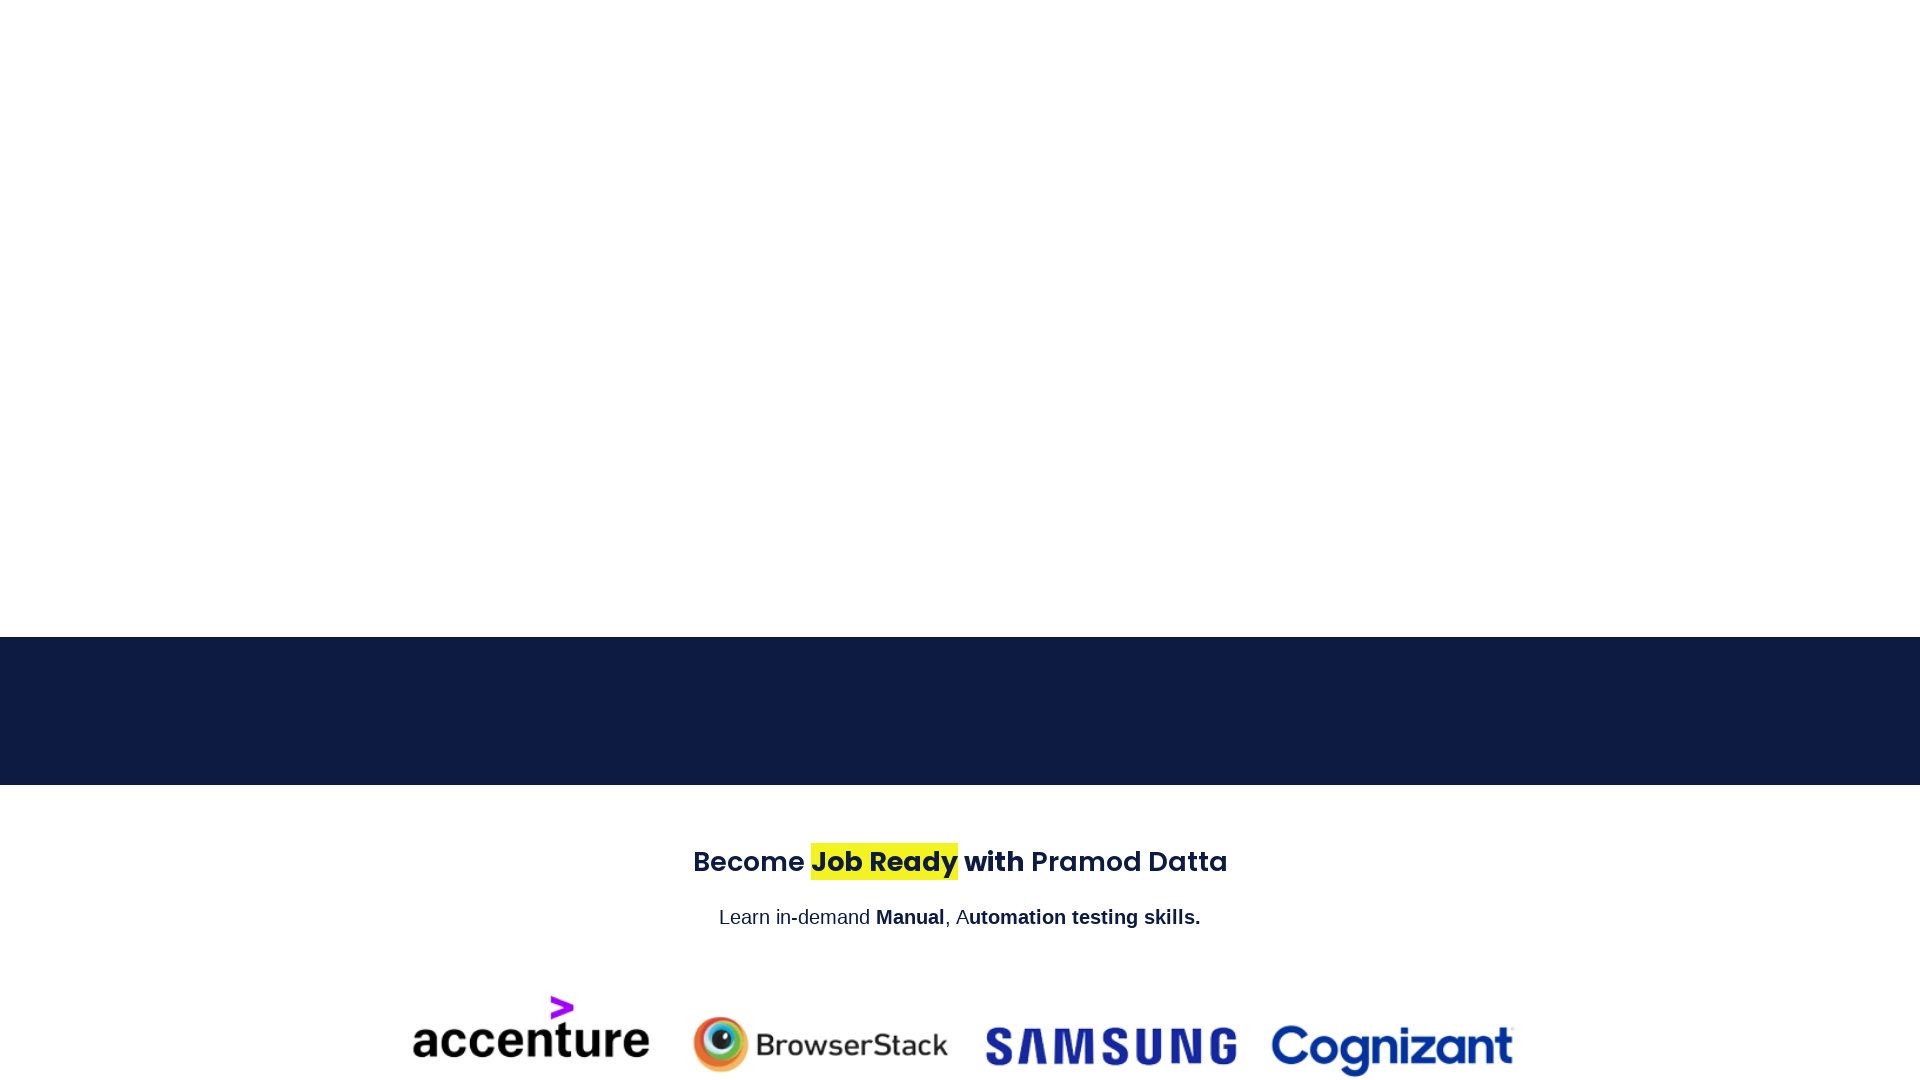

Scrolled down using PAGE_DOWN key (second scroll)
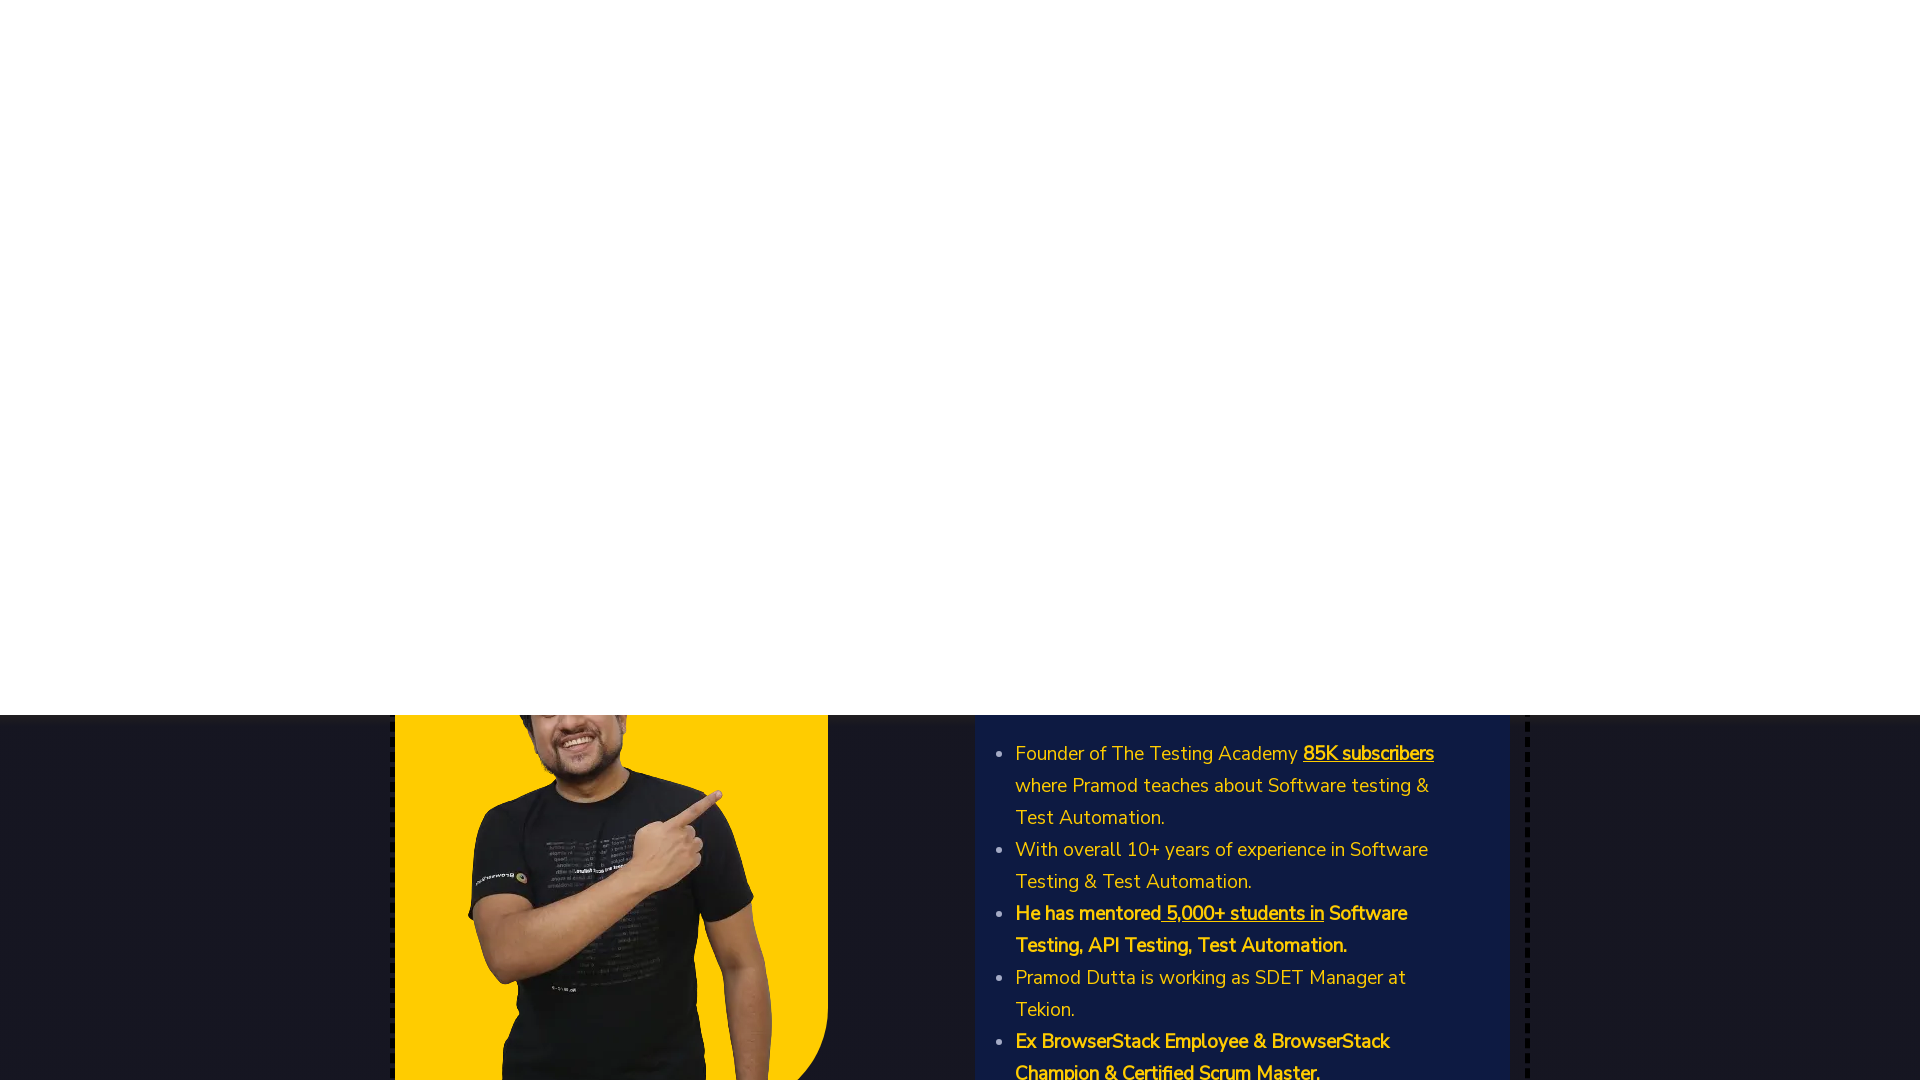

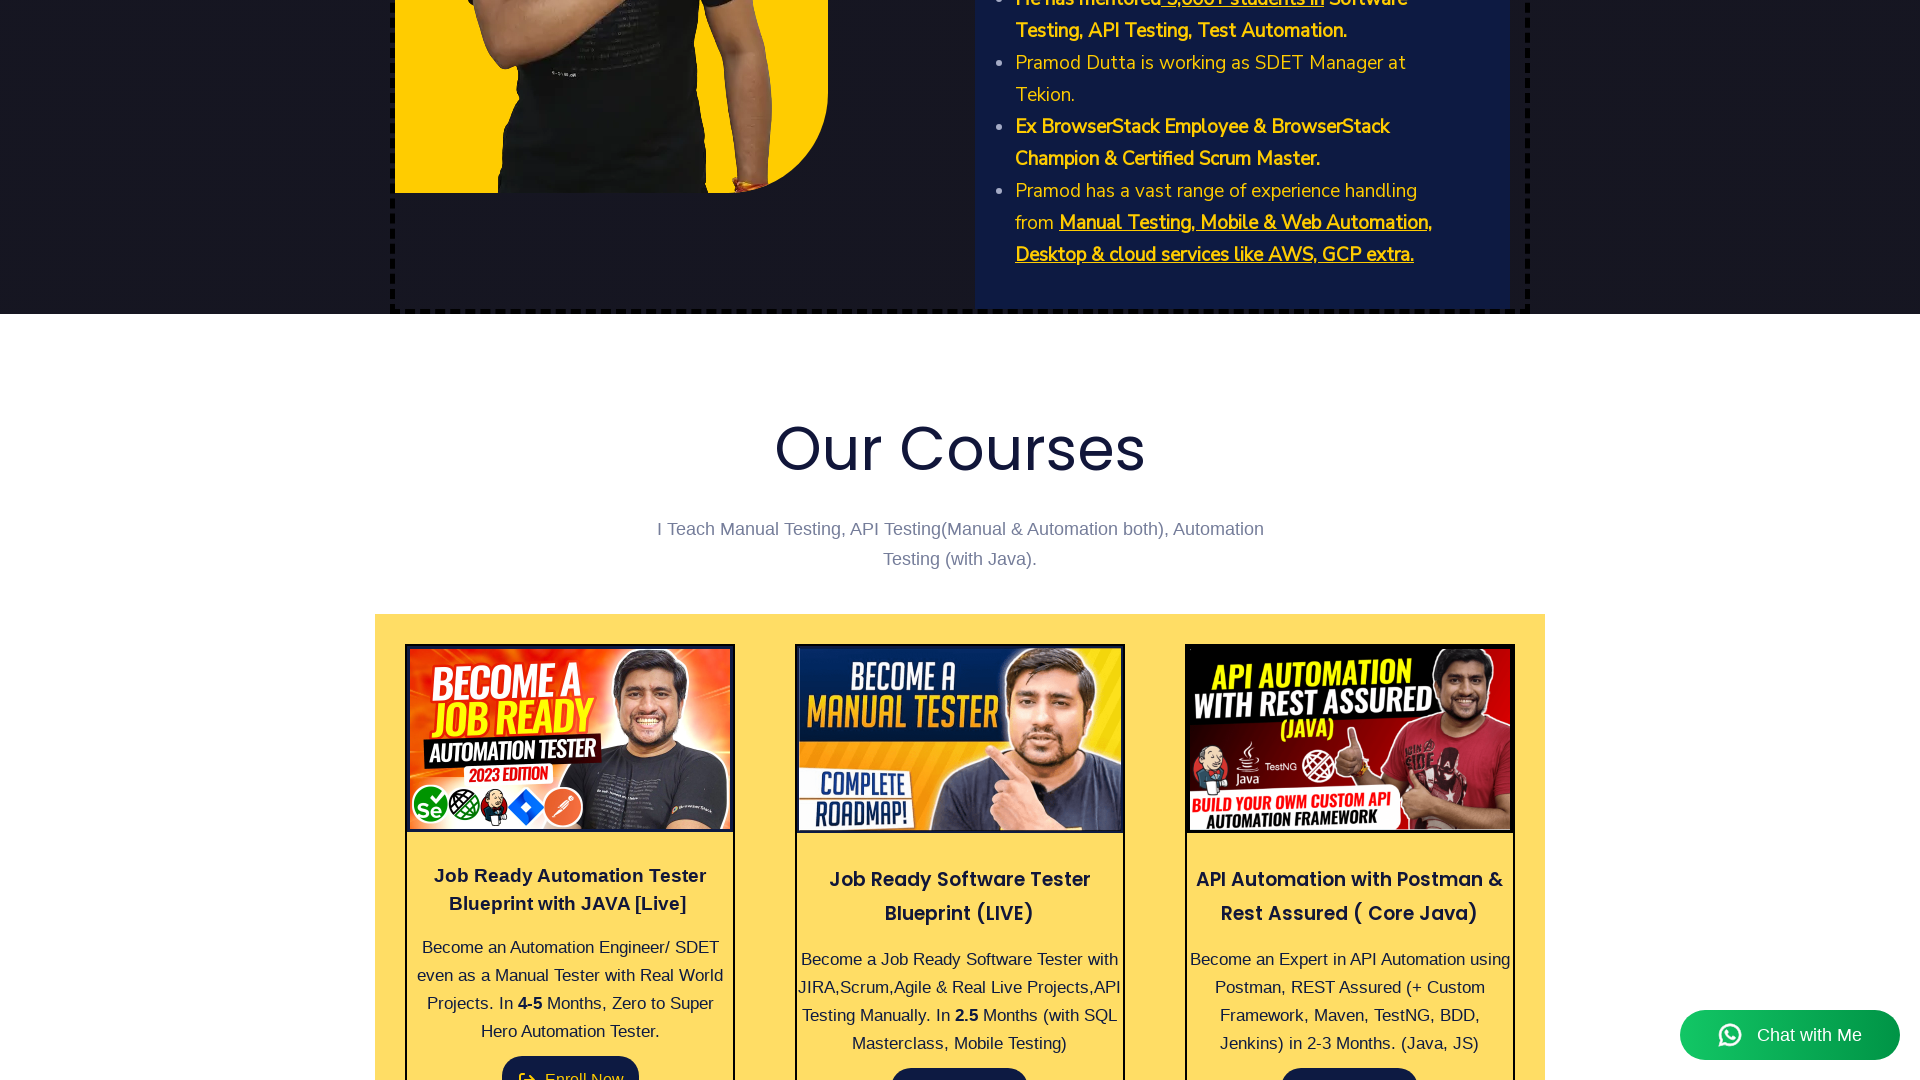